Demonstrates handling multiple browser windows/tabs by opening a new tab, getting window handles, and switching between the parent and child windows.

Starting URL: https://testautomationpractice.blogspot.com/

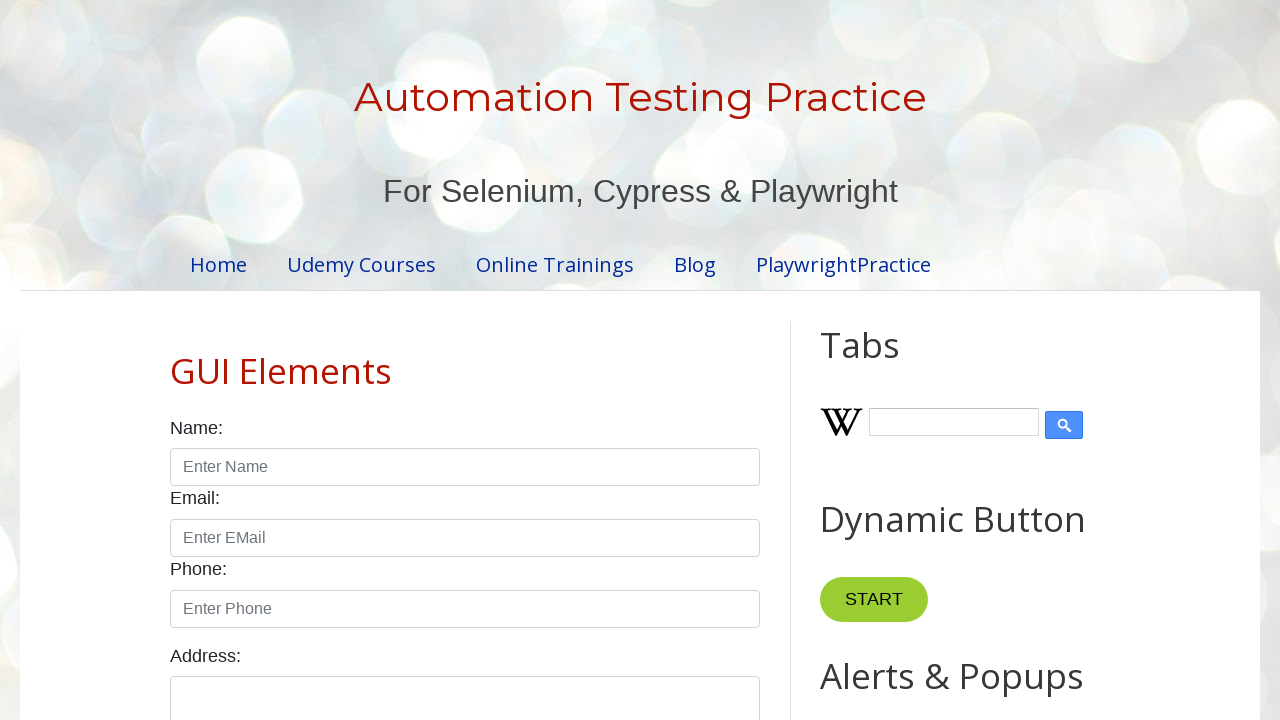

Opened a new tab/page in the browser context
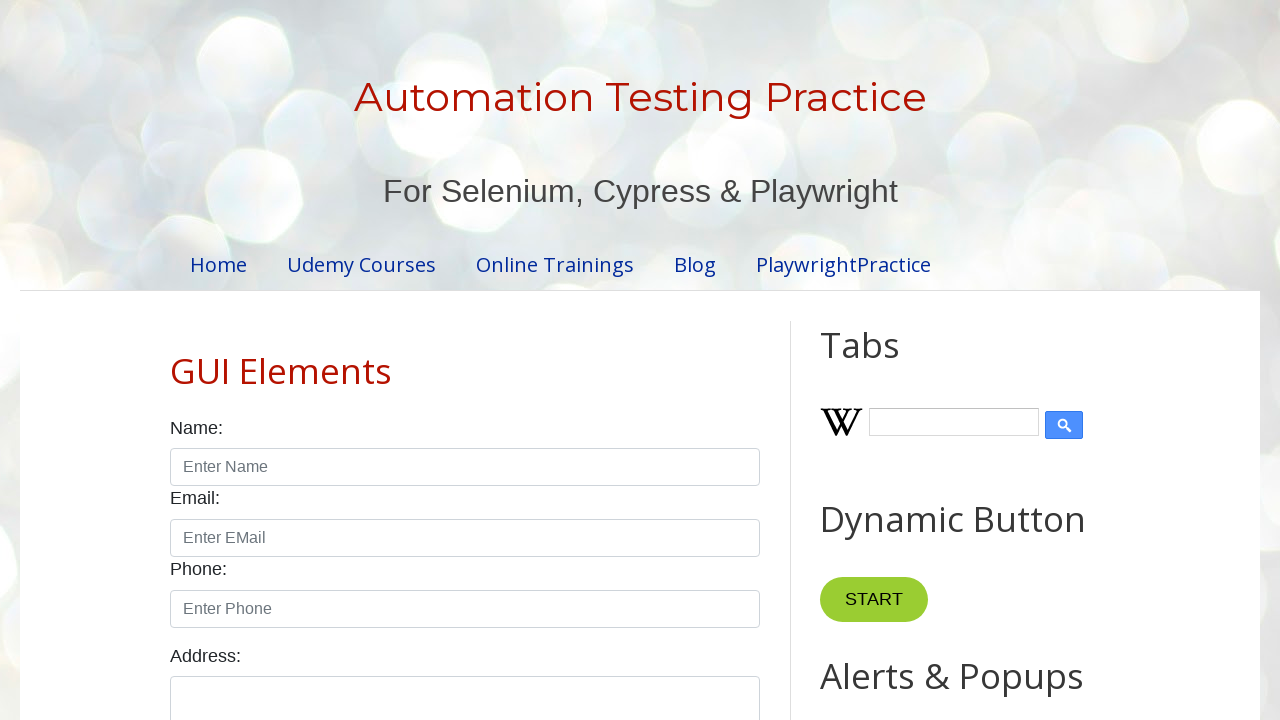

Retrieved all pages from the browser context
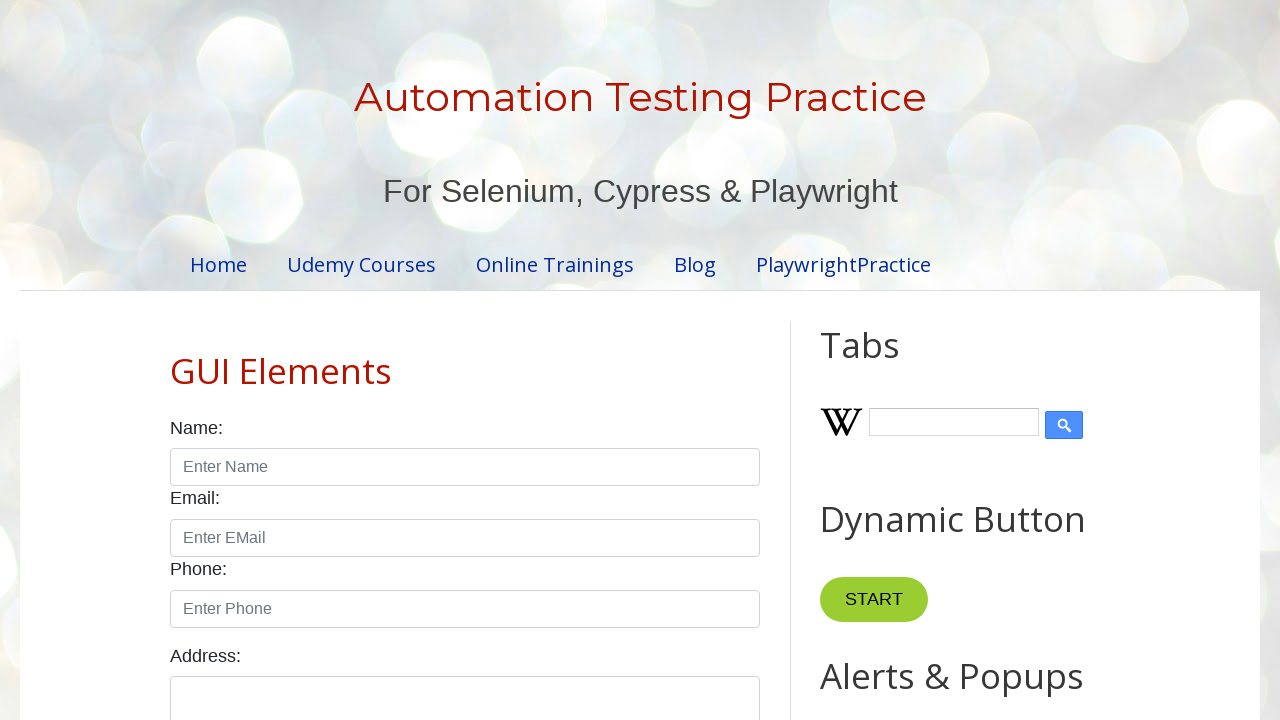

Identified parent page as the first page in context
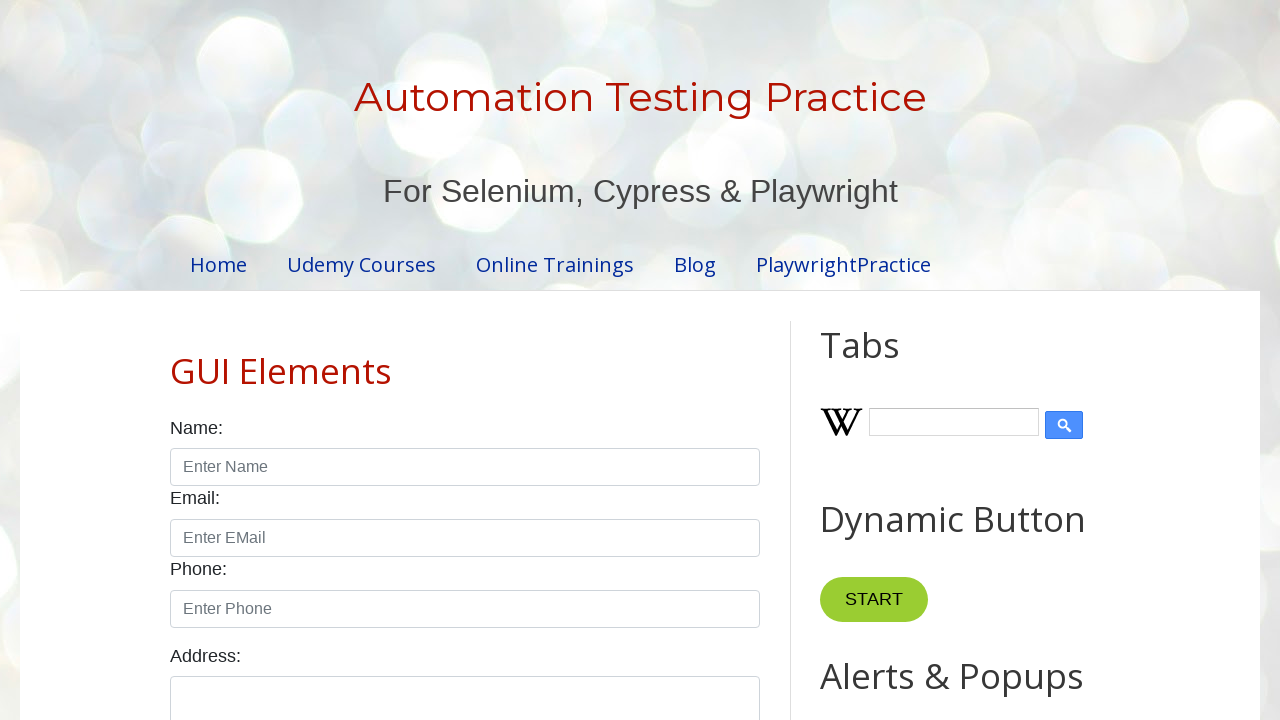

Identified child page as the second page in context
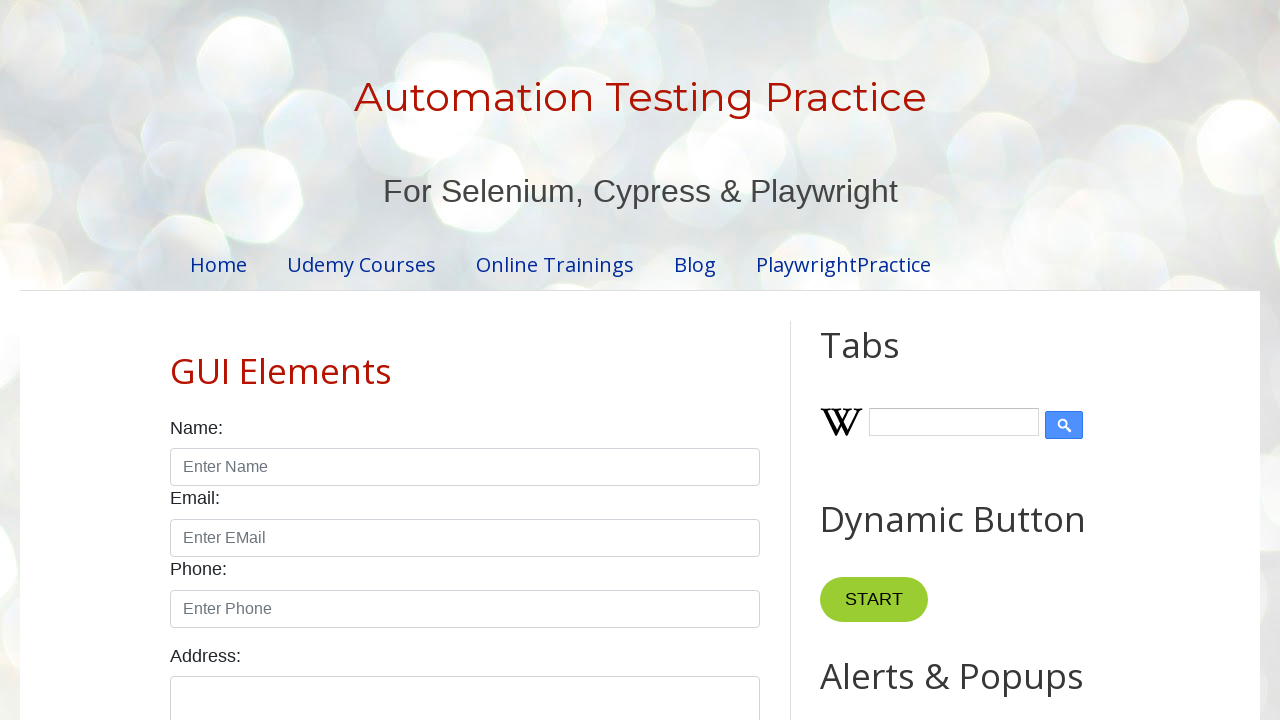

Logged parent window URL: https://testautomationpractice.blogspot.com/
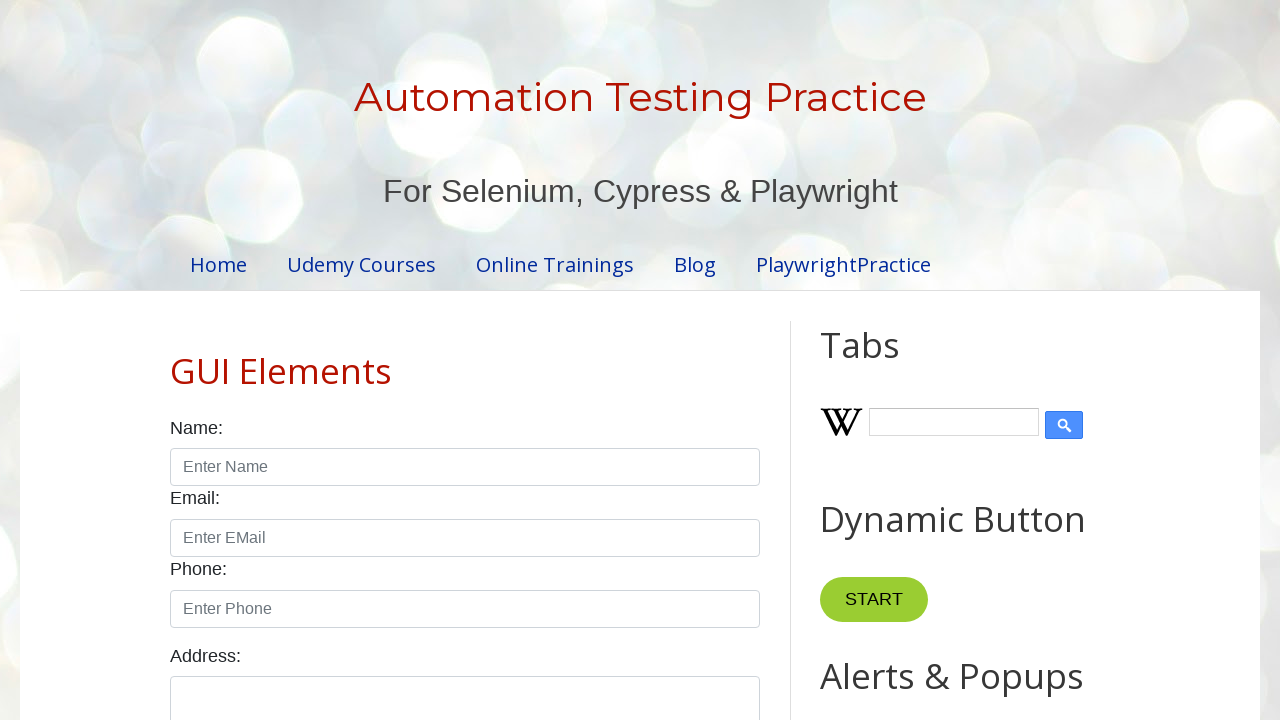

Logged child window URL: about:blank
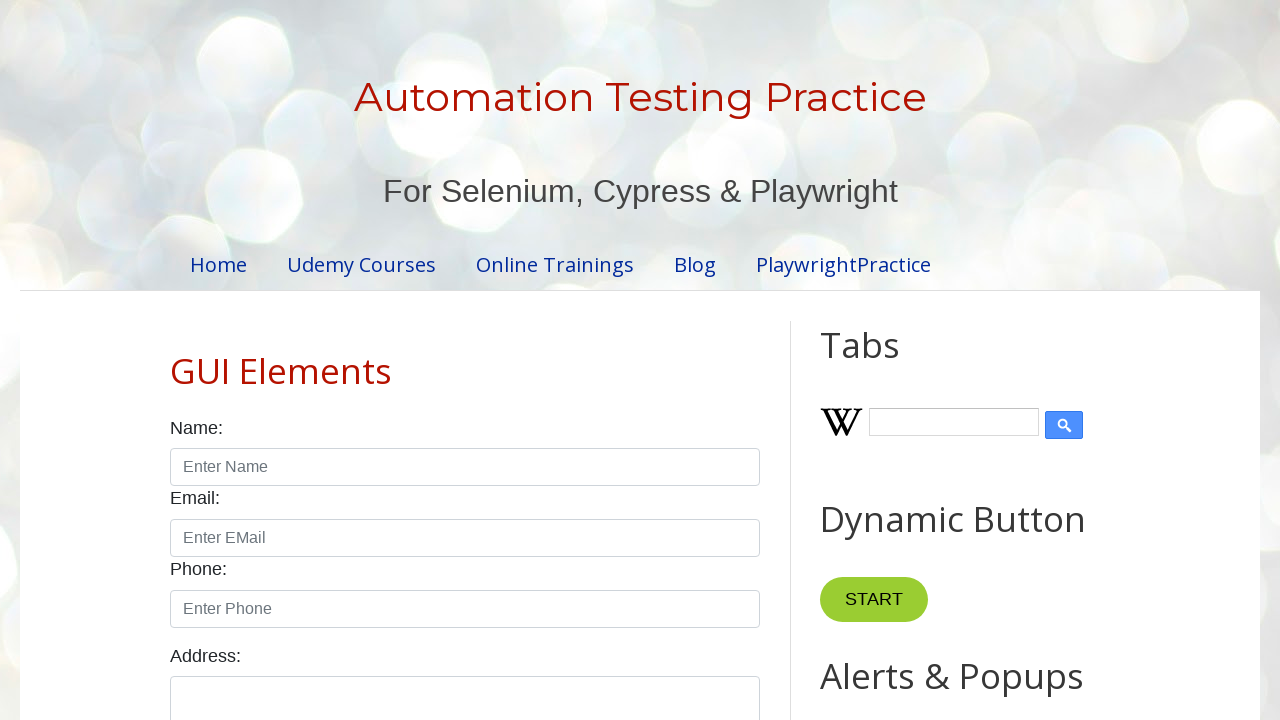

Switched focus to parent window/tab
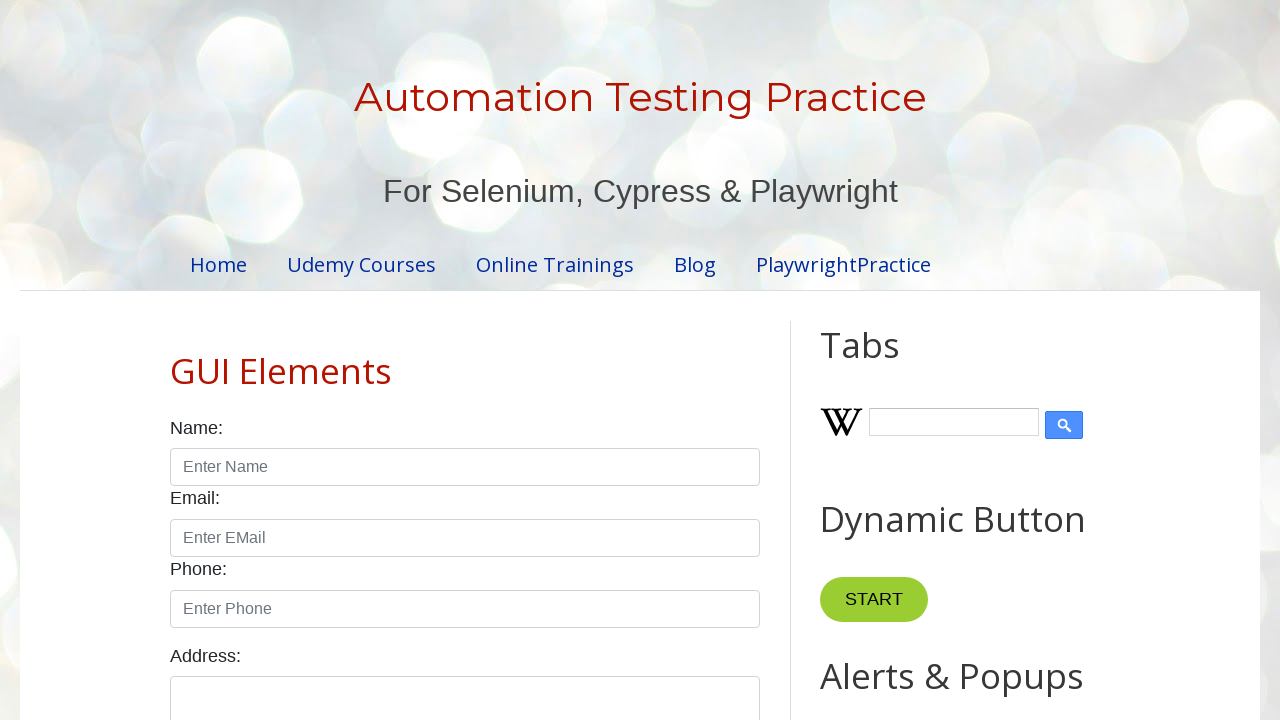

Switched focus to child window/tab
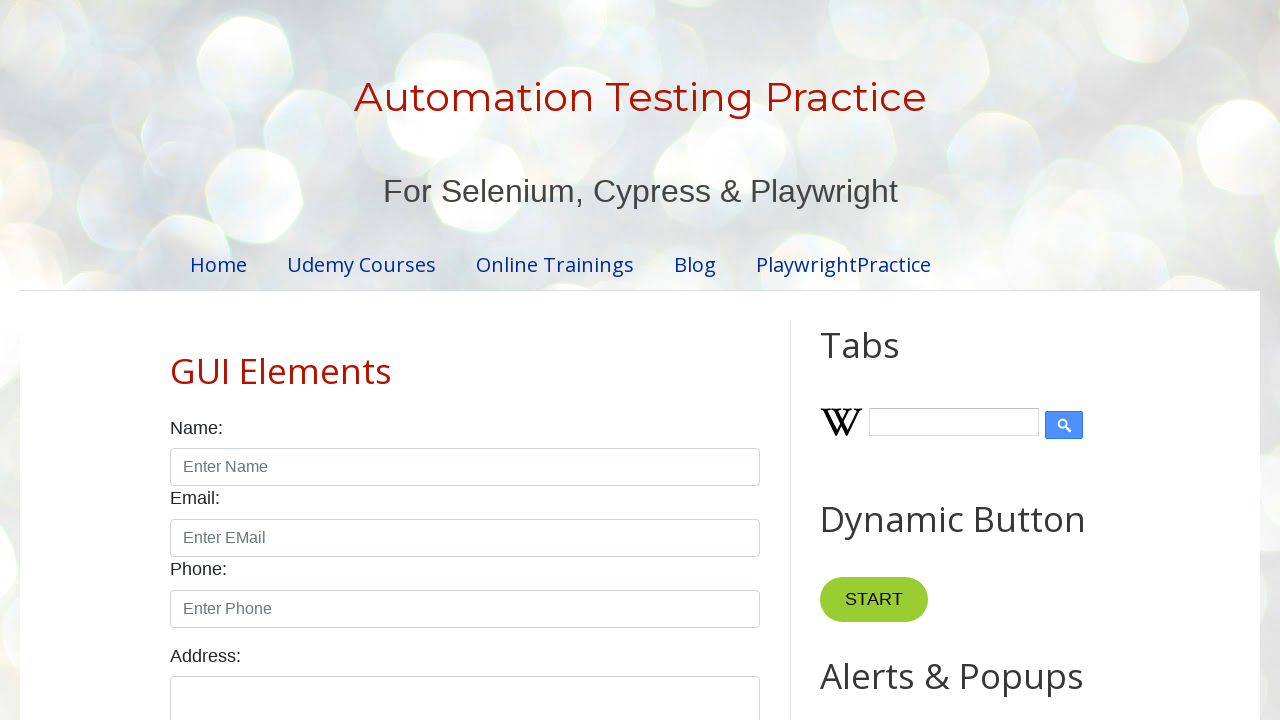

Program execution completed
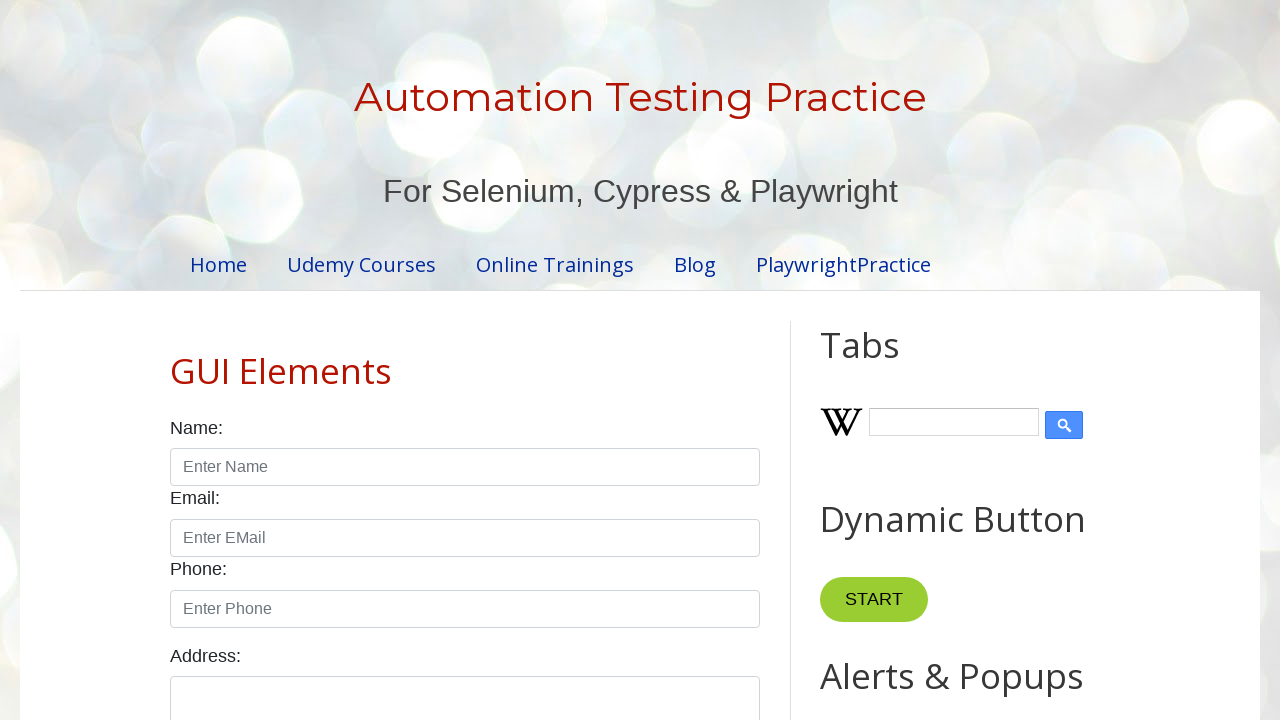

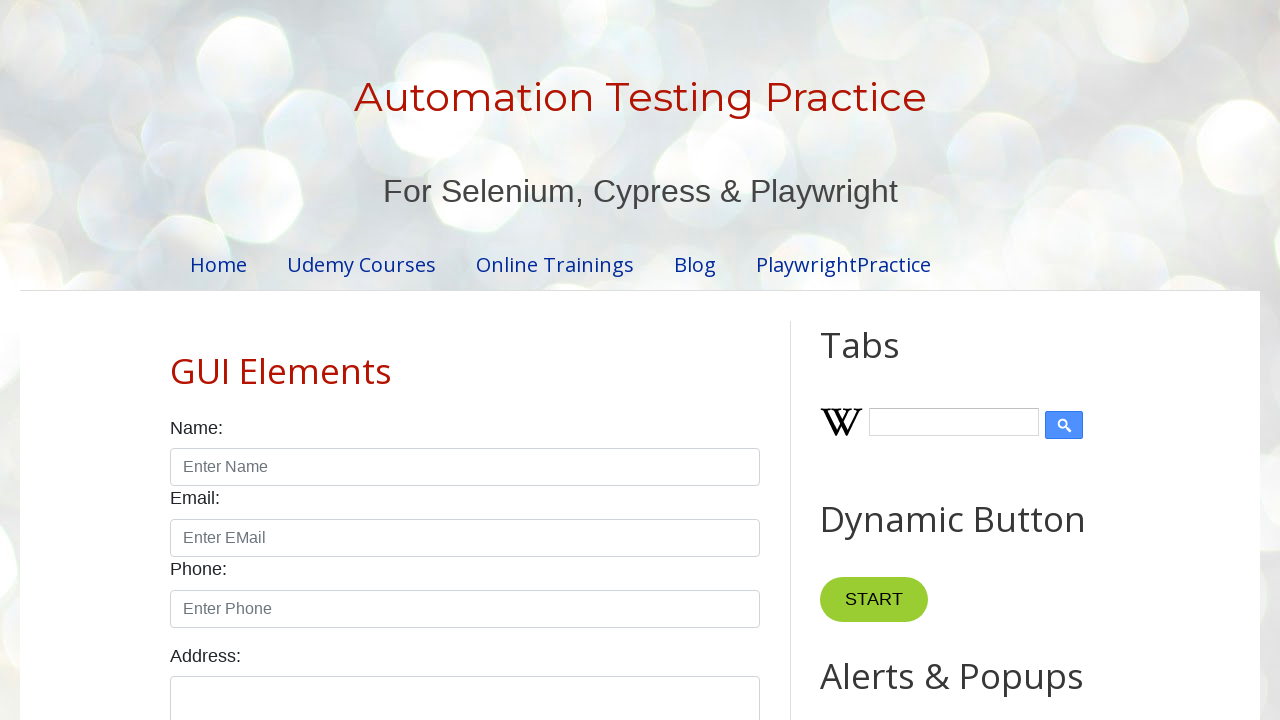